Tests responsive design behavior by changing viewport sizes and verifying that navigation elements display correctly at different screen sizes, including mobile menu toggle functionality

Starting URL: https://example.cypress.io/commands/viewport

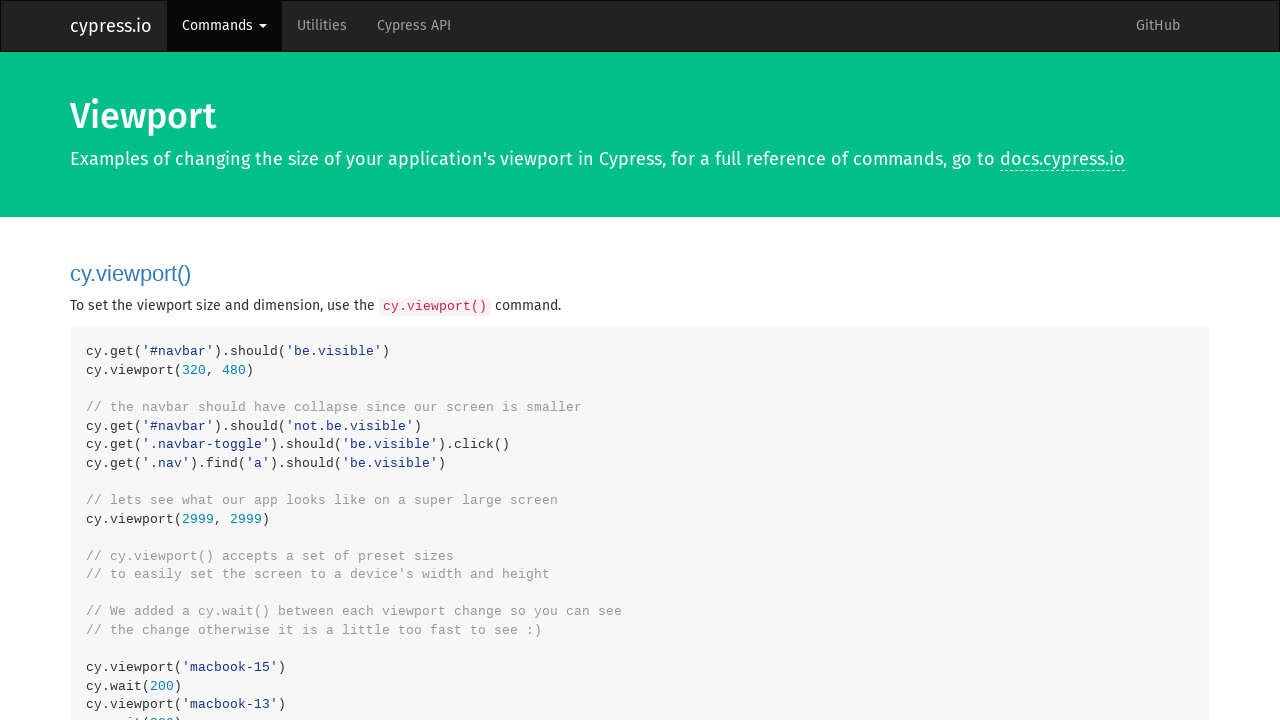

Waited for navbar to be visible on initial page load
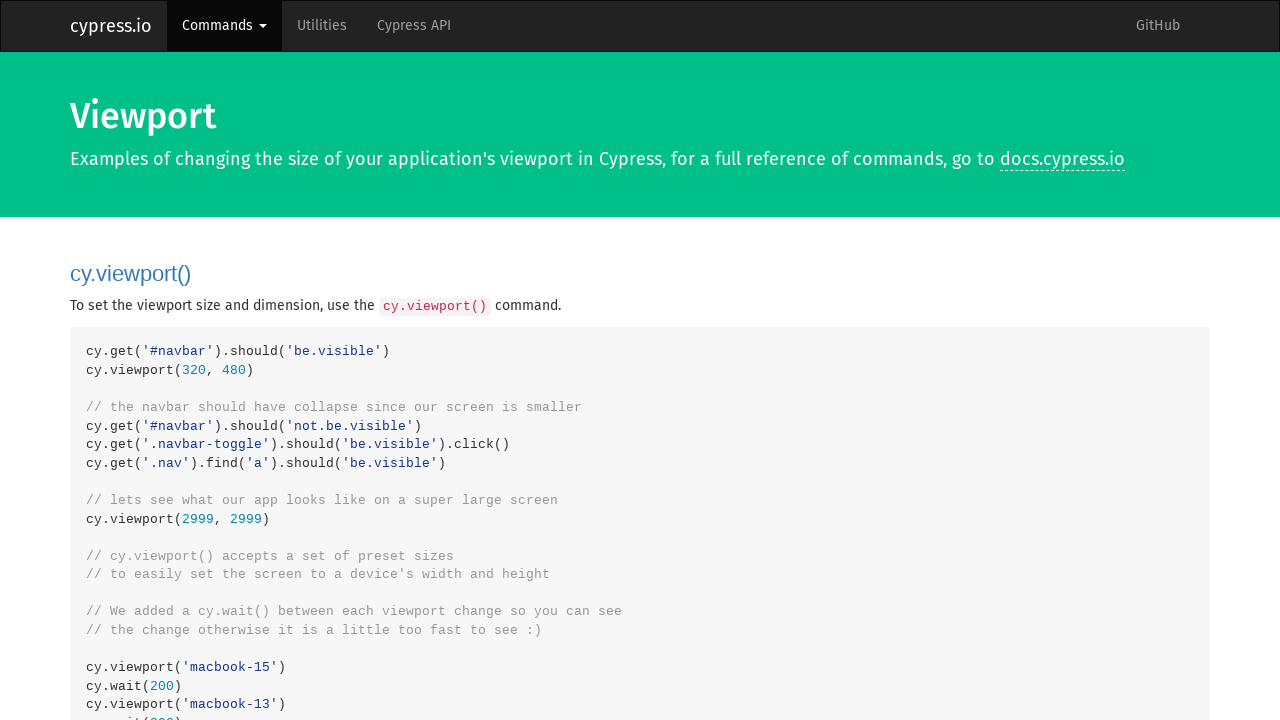

Set viewport to mobile size (320x480)
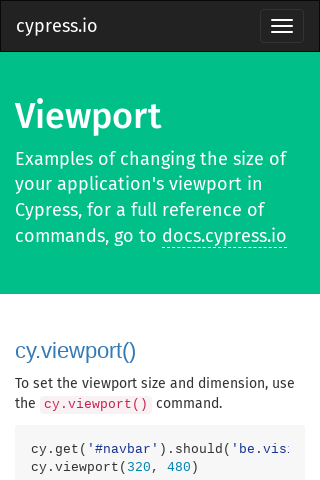

Verified navbar is hidden on mobile viewport
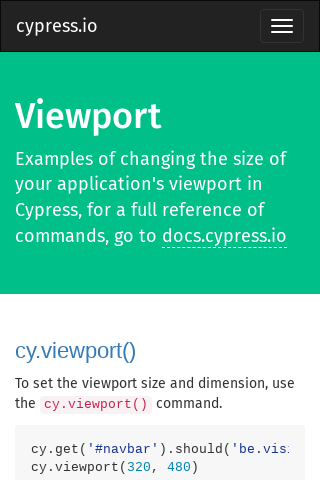

Verified navbar toggle button is visible on mobile viewport
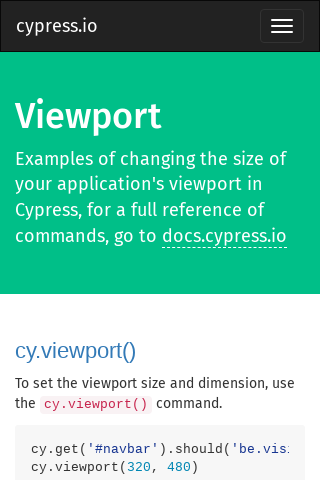

Clicked navbar toggle button to open mobile menu at (282, 26) on .navbar-toggle
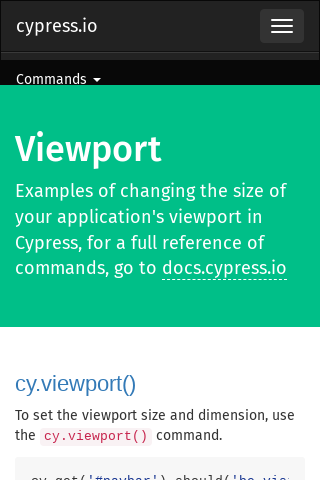

Verified nav links are now visible after opening mobile menu
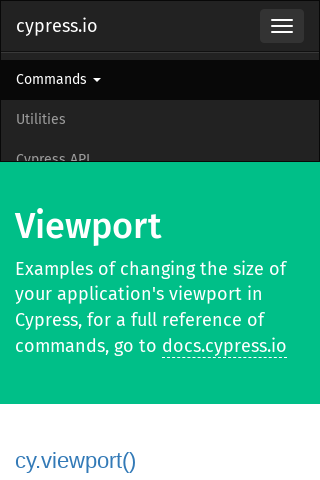

Set viewport to large desktop size (2999x2999)
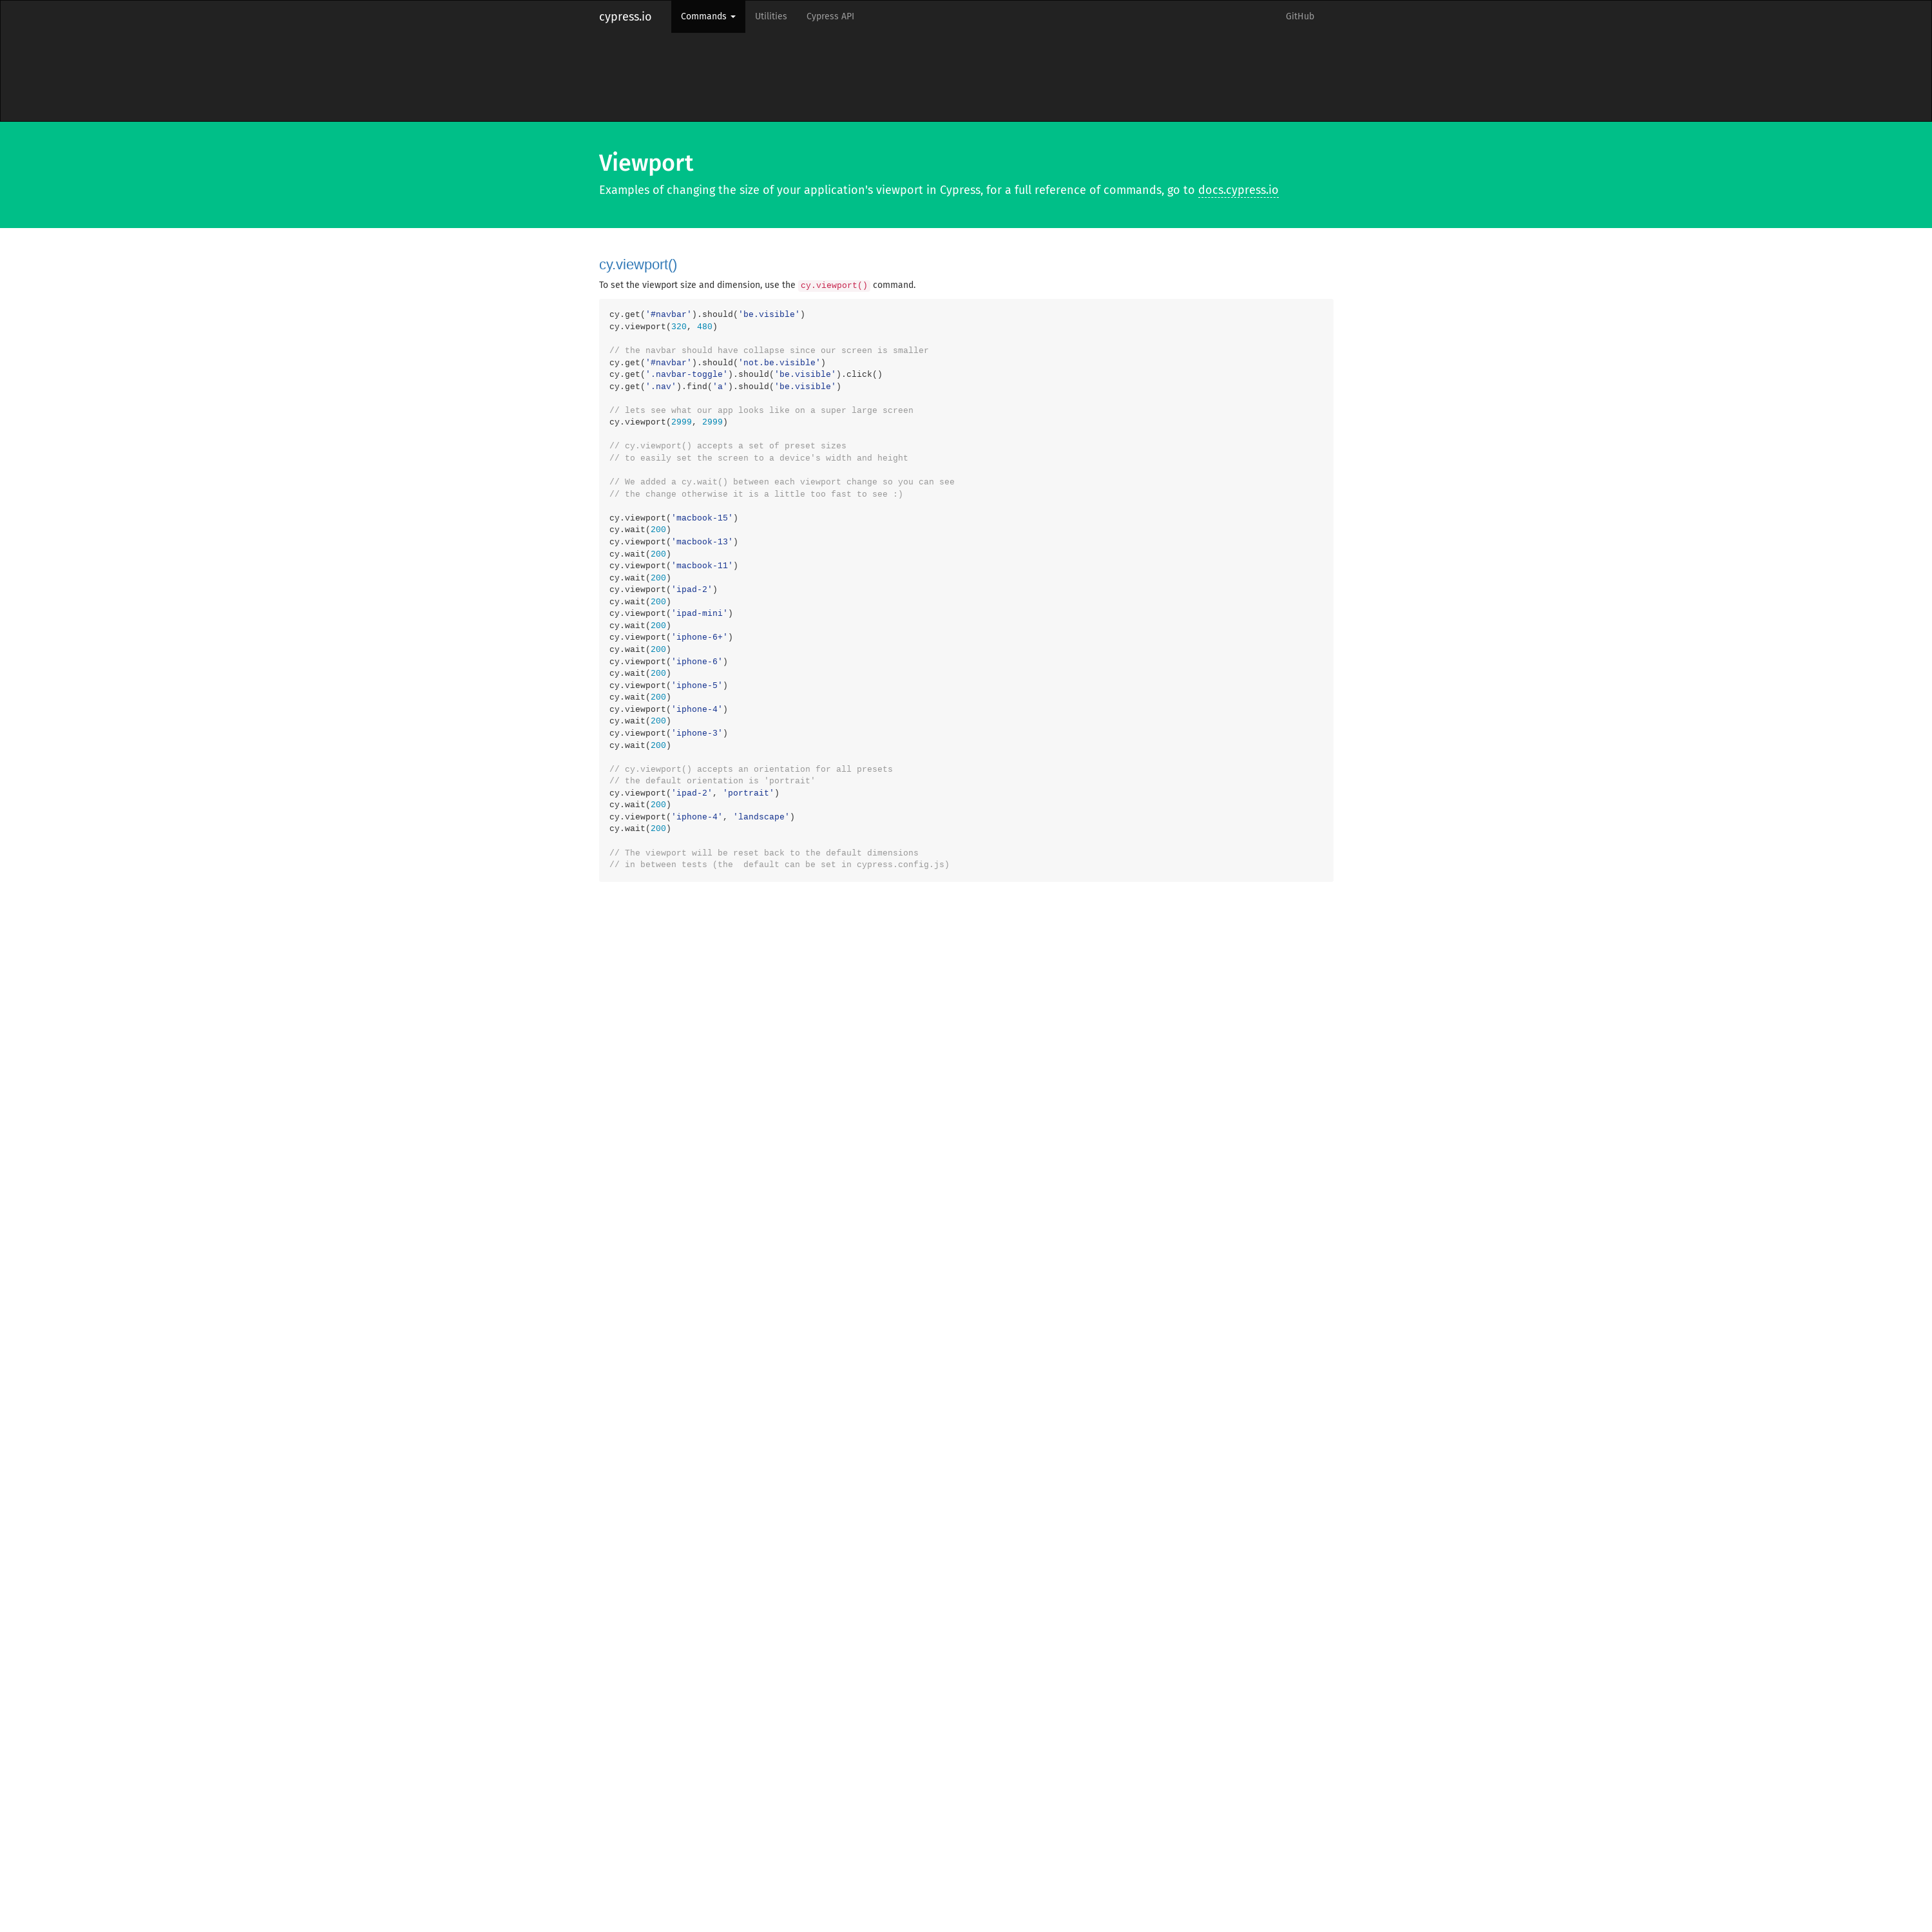

Set viewport to macbook-15 size (1440x900)
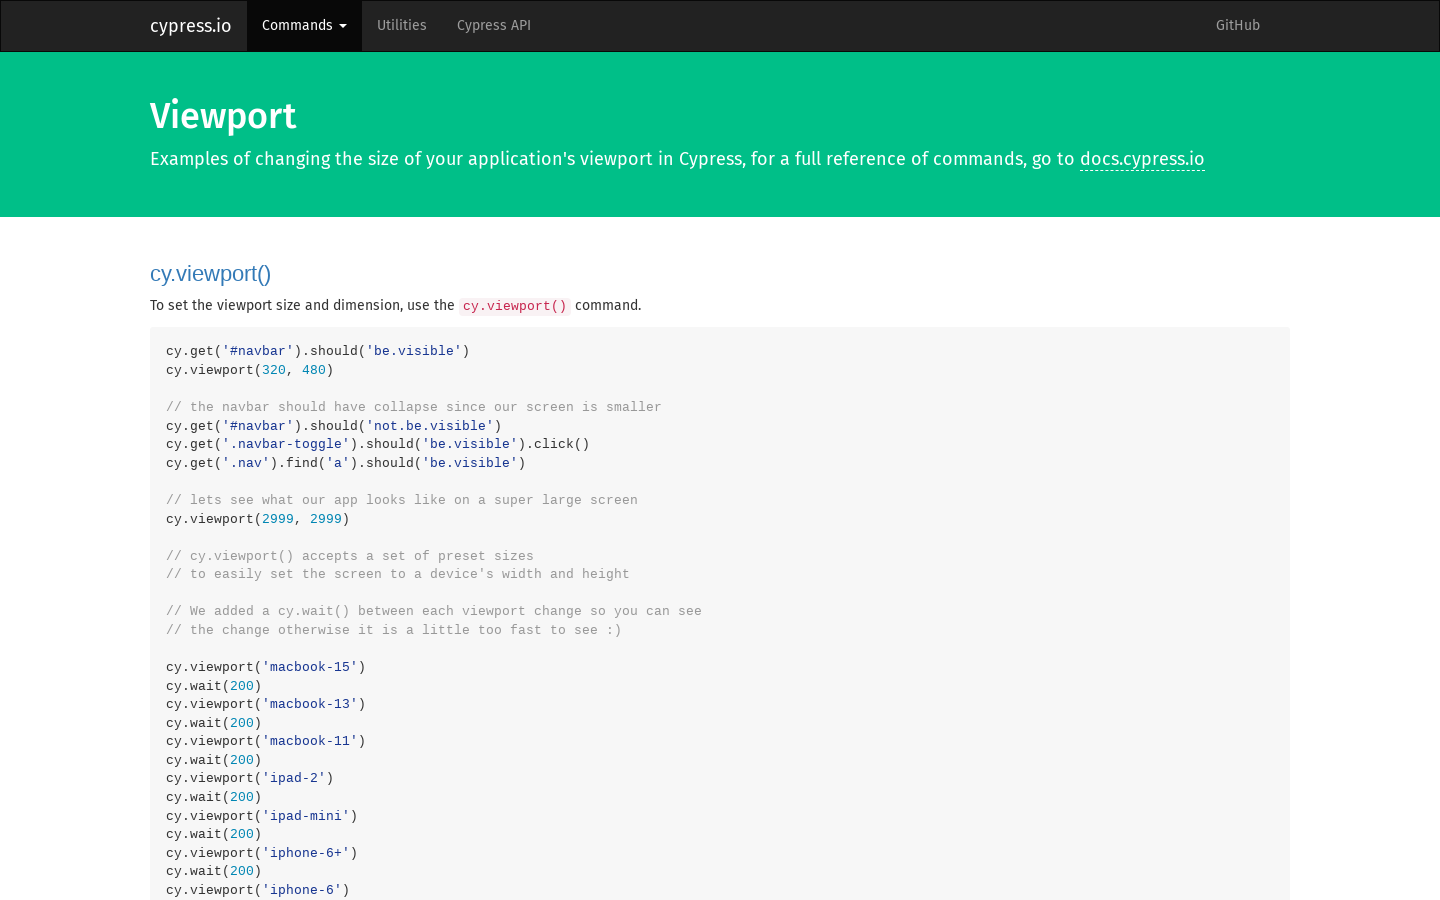

Set viewport to macbook-13 size (1280x800)
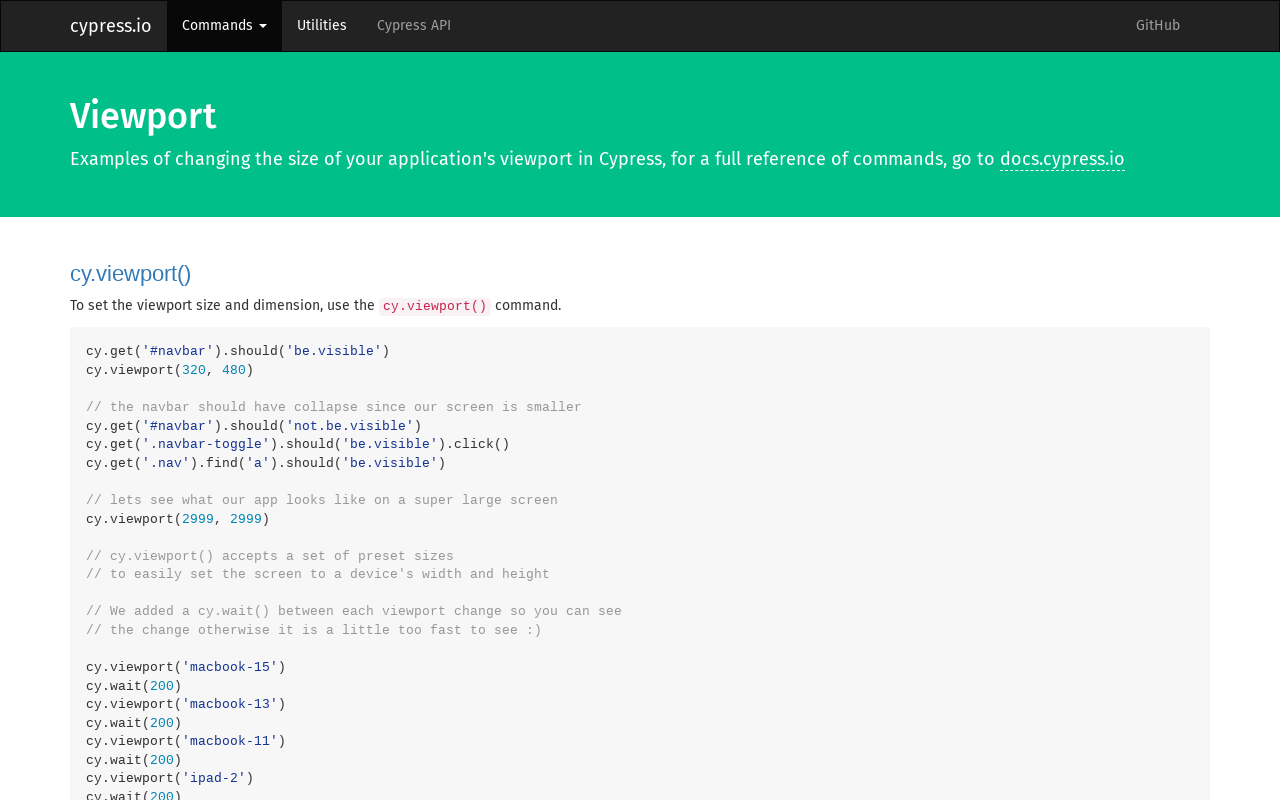

Set viewport to macbook-11 size (1366x768)
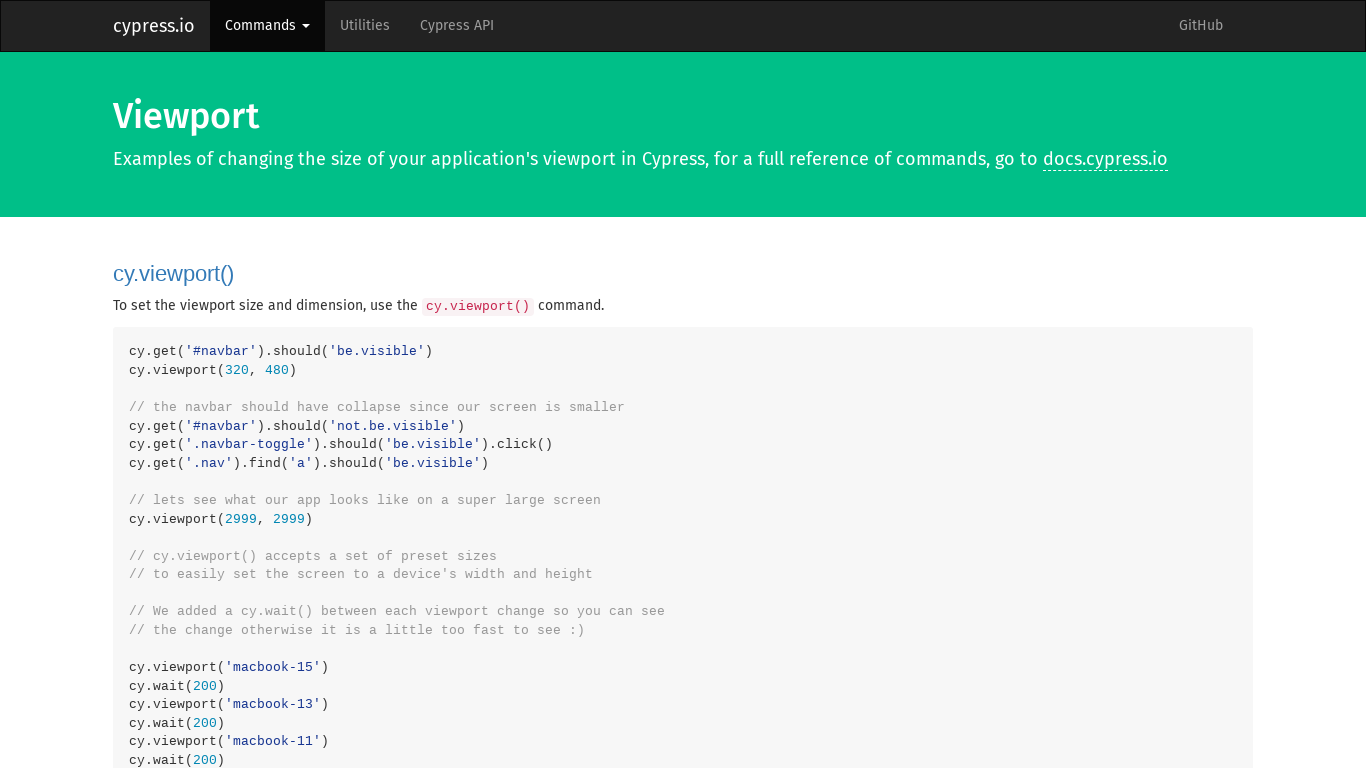

Set viewport to ipad-2 size (768x1024)
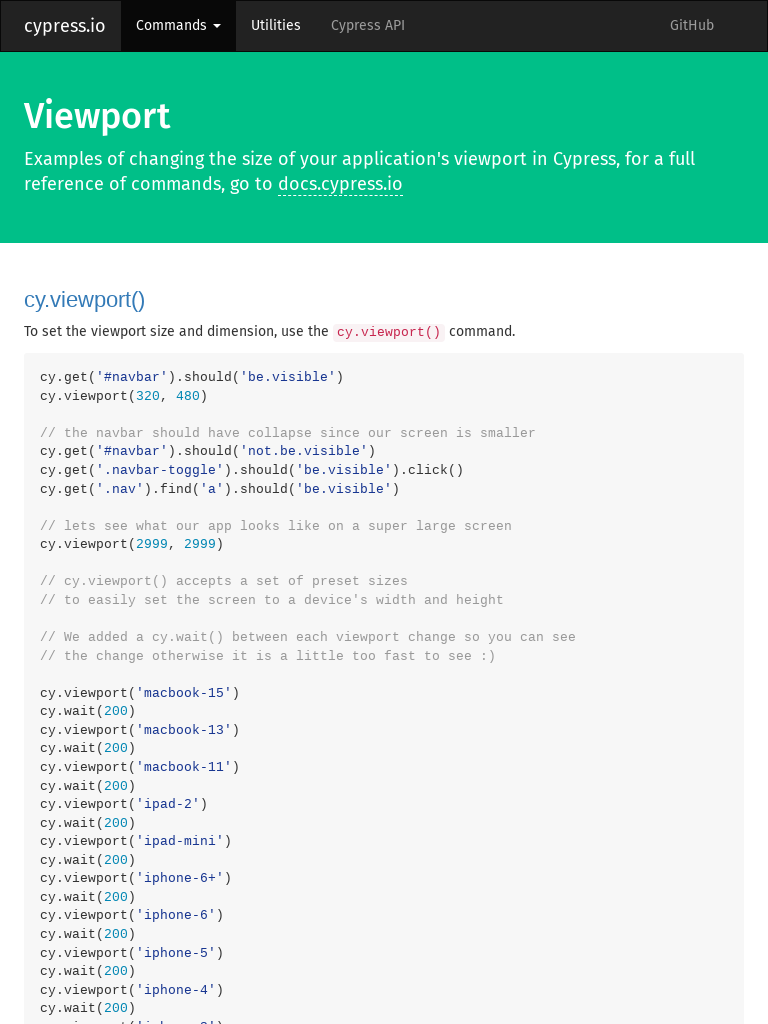

Set viewport to ipad-mini size (768x1024)
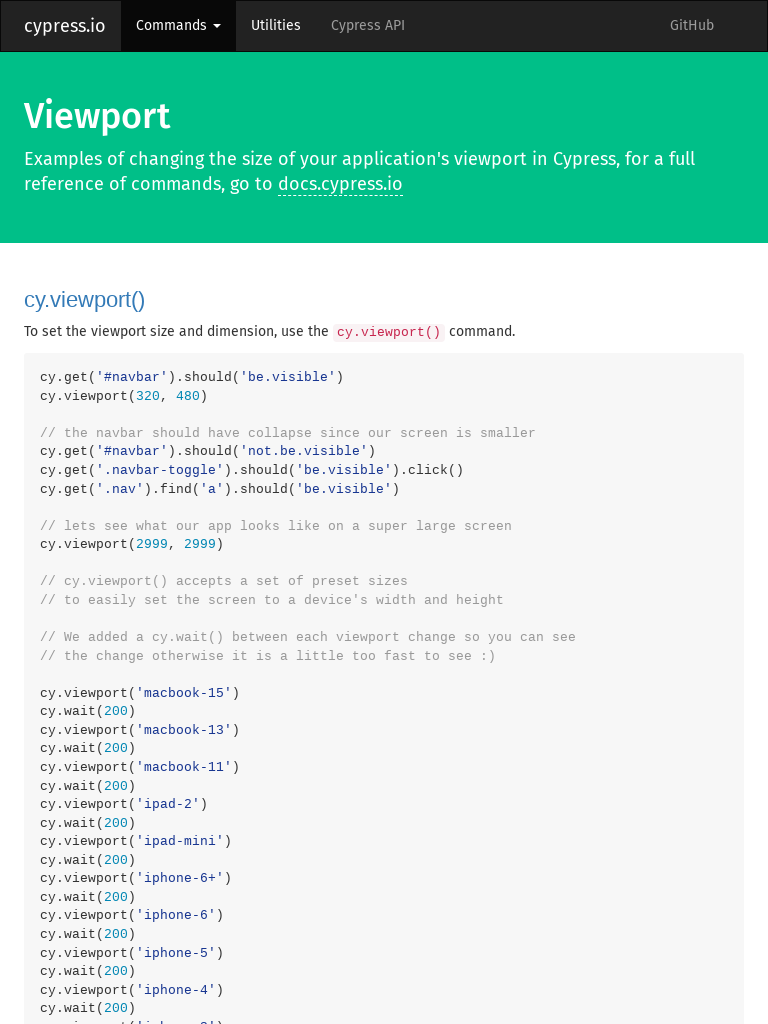

Set viewport to iphone-6+ size (414x736)
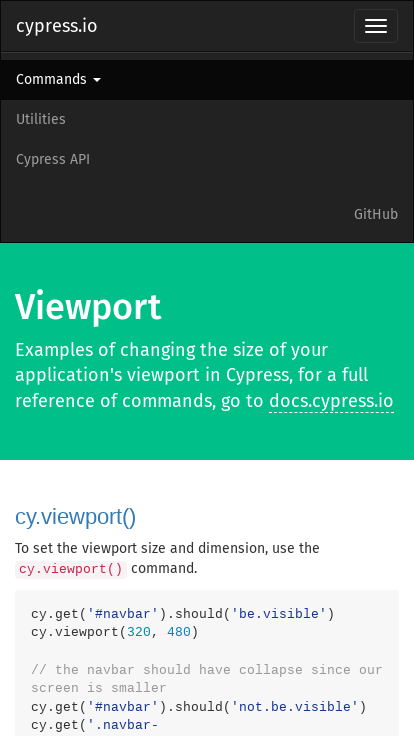

Set viewport to iphone-6 size (375x667)
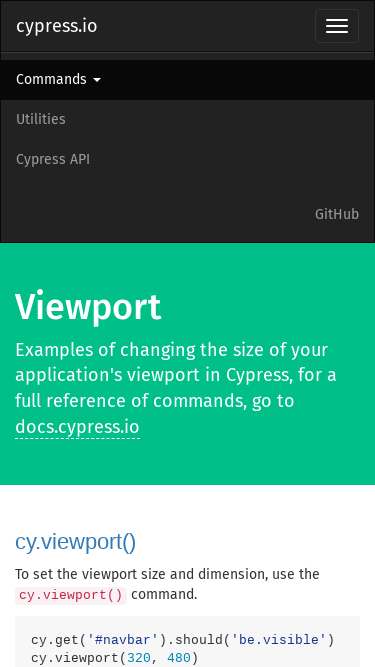

Set viewport to iphone-5 size (320x568)
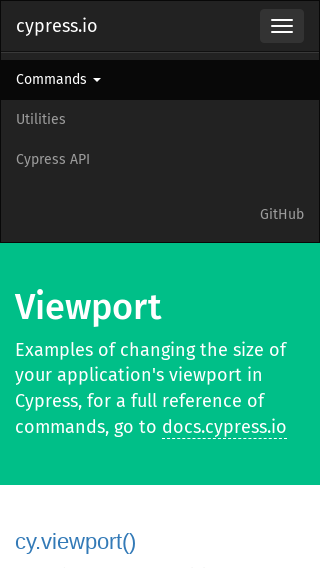

Set viewport to iphone-4 size (320x480)
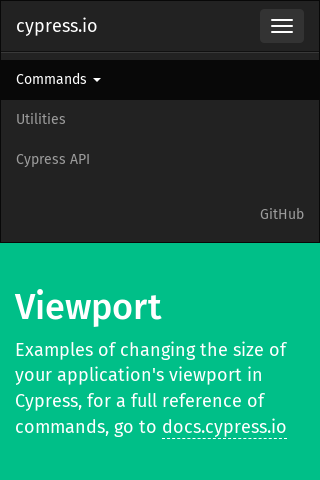

Set viewport to iphone-3 size (320x480)
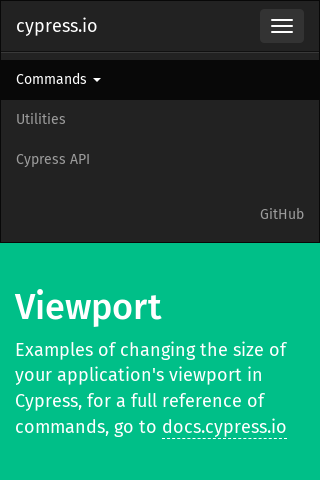

Set viewport to iPad 2 in portrait mode (768x1024)
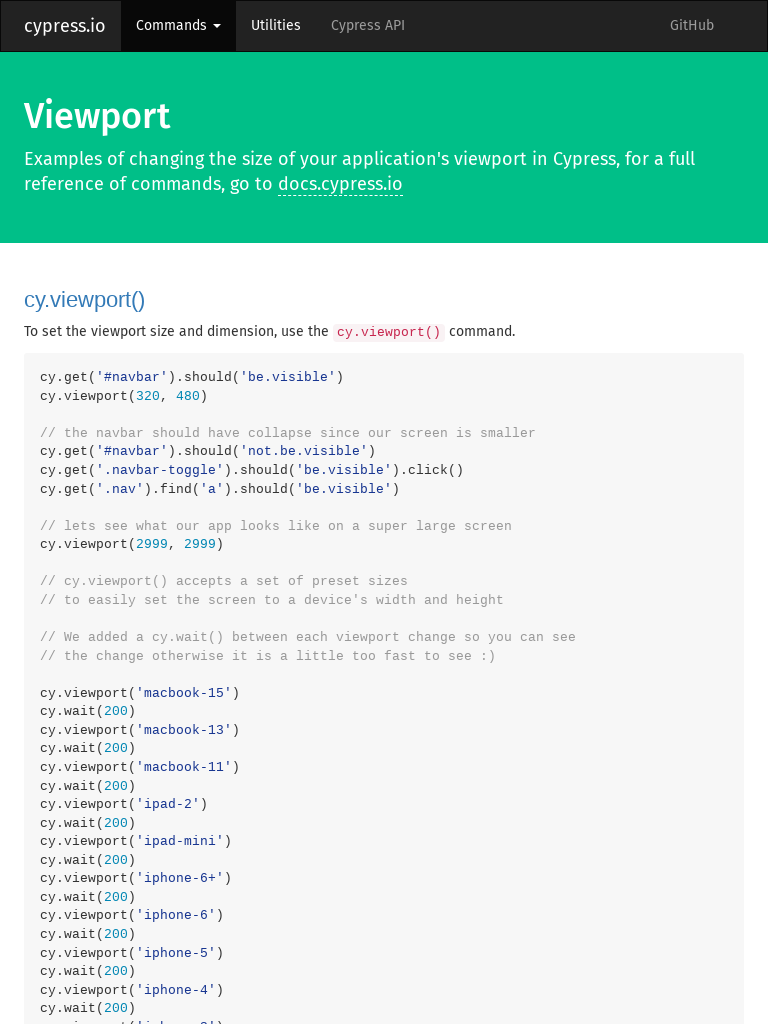

Set viewport to iPhone 4 in landscape mode (480x320)
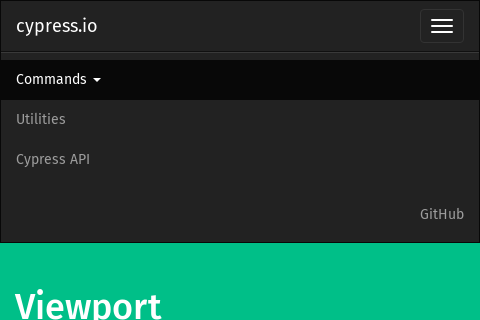

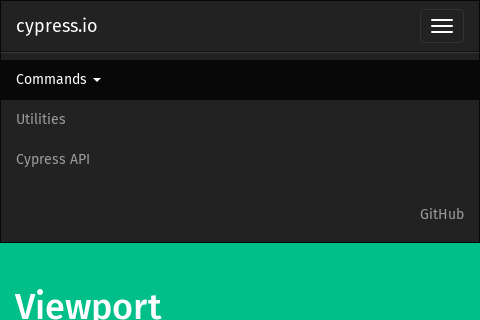